Navigates to signup page and verifies that input fields have correct type attributes (text, email, password)

Starting URL: https://vue-demo.daniel-avellaneda.com

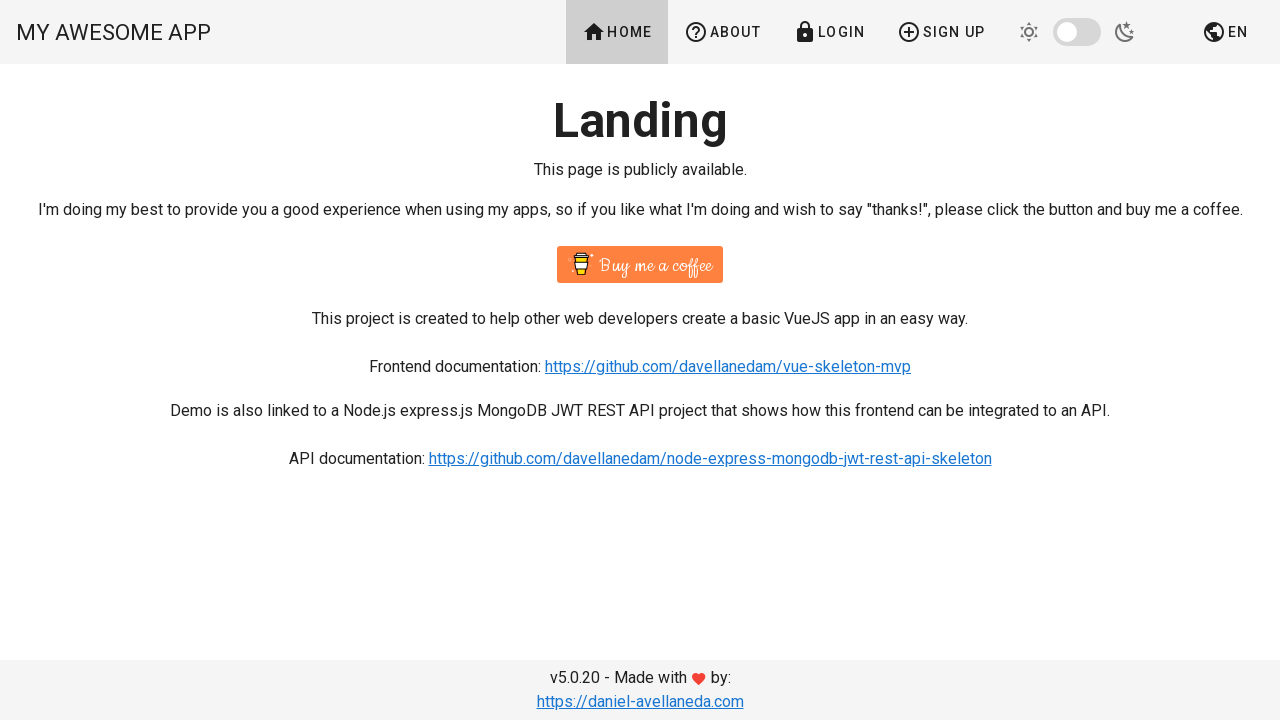

Clicked Sign Up button to navigate to signup page at (941, 32) on text=Sign Up
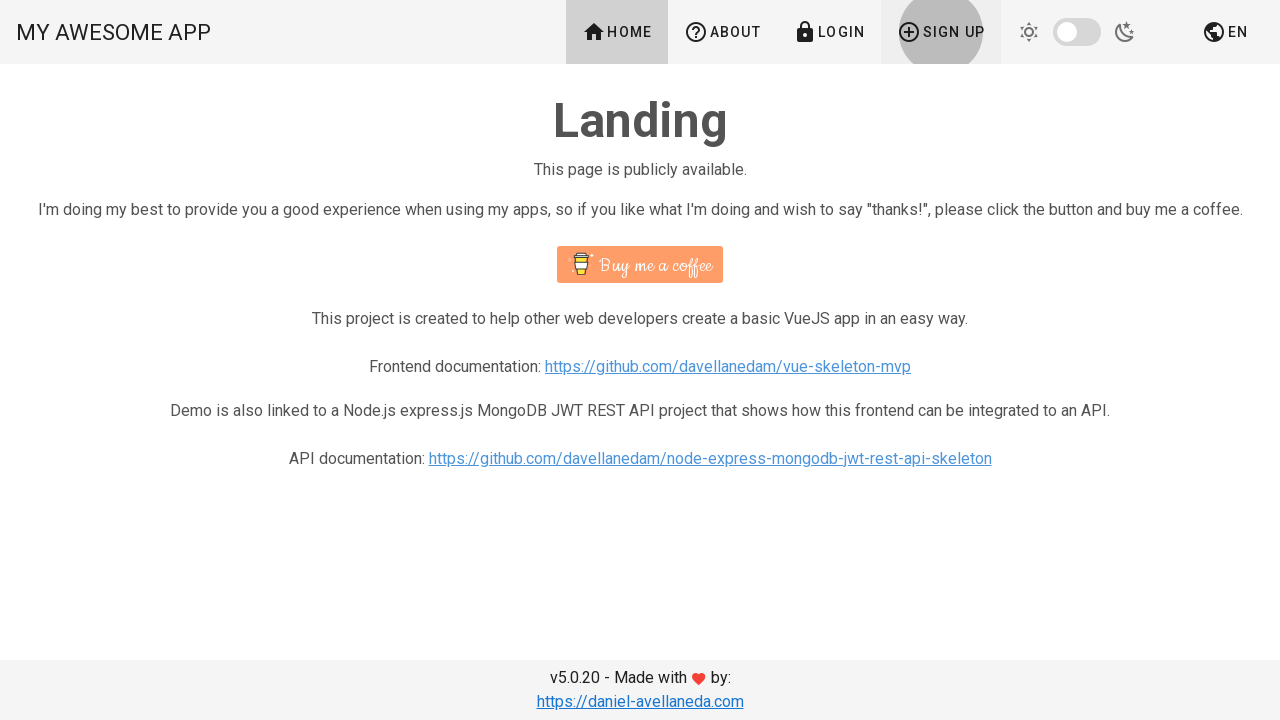

Signup form loaded - #name field is visible
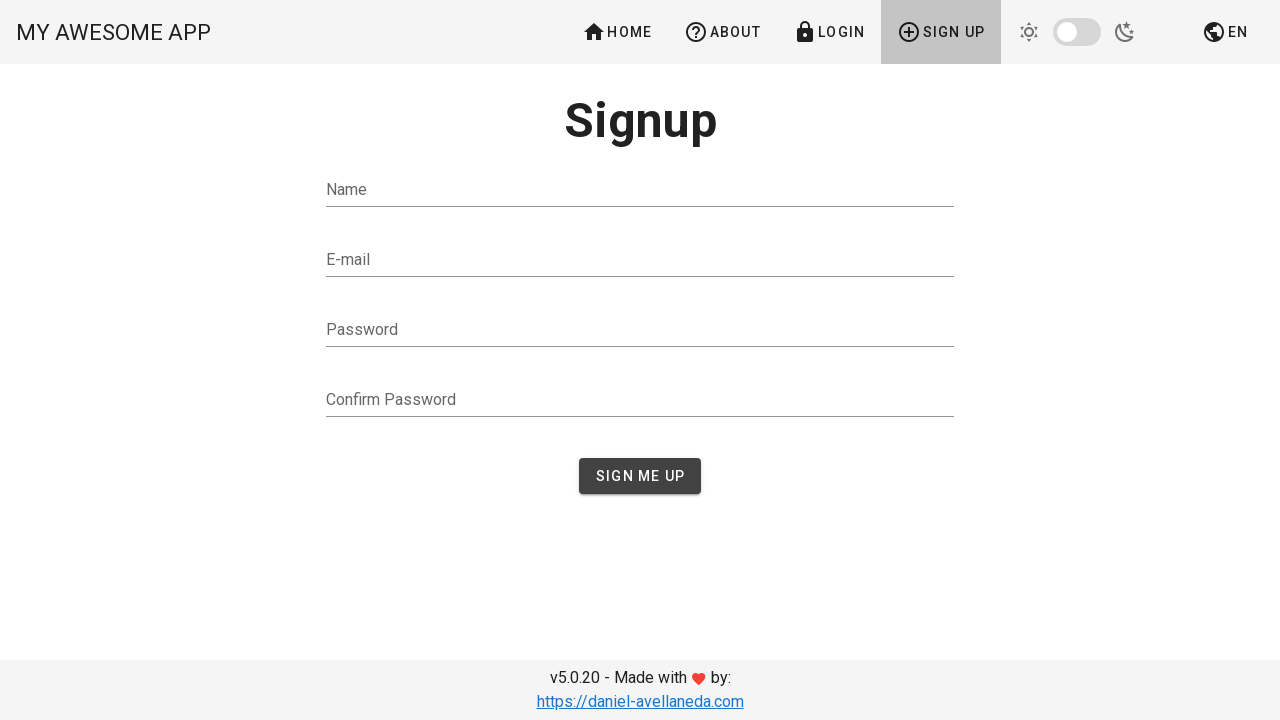

Verified #name field has type='text' attribute
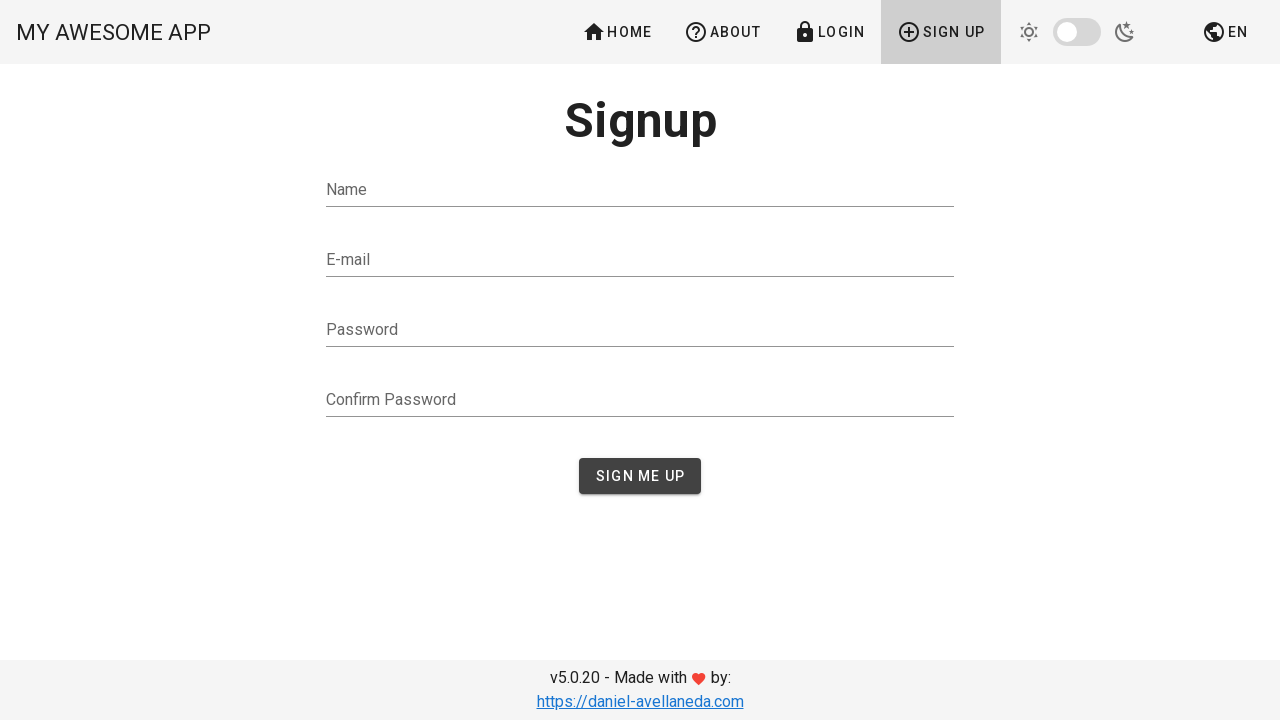

Verified #email field has type='email' attribute
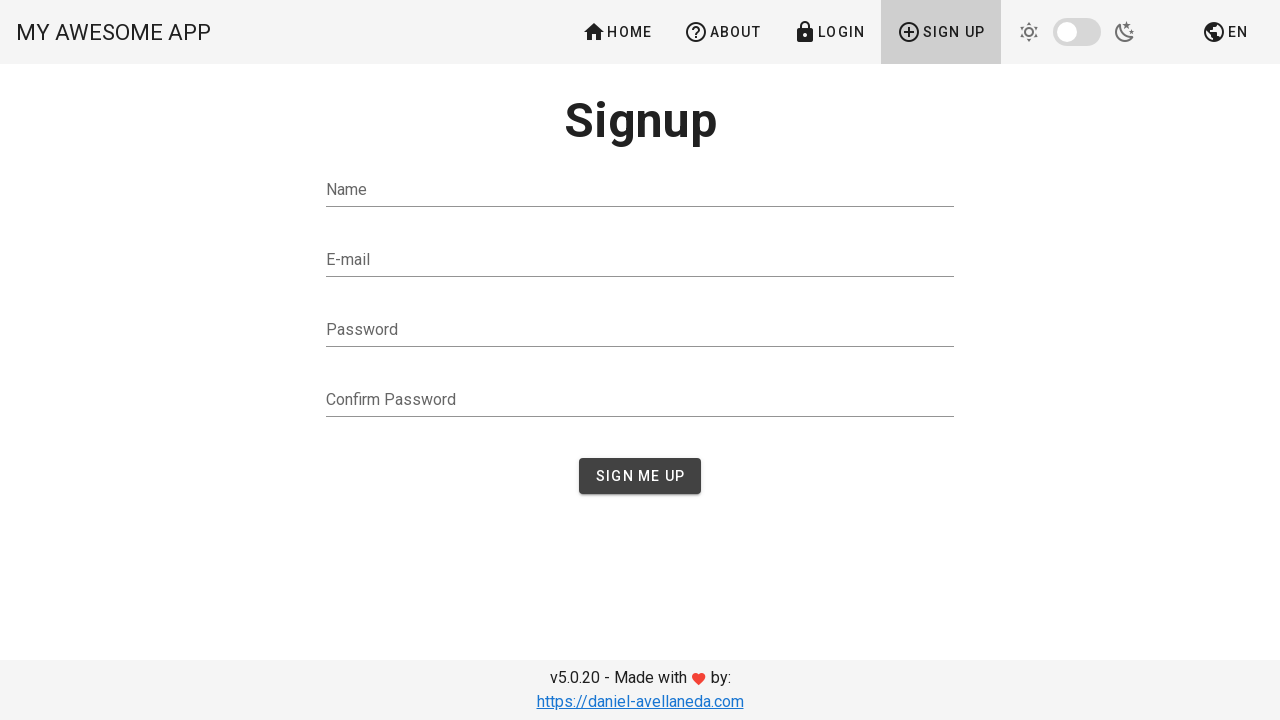

Verified #password field has type='password' attribute
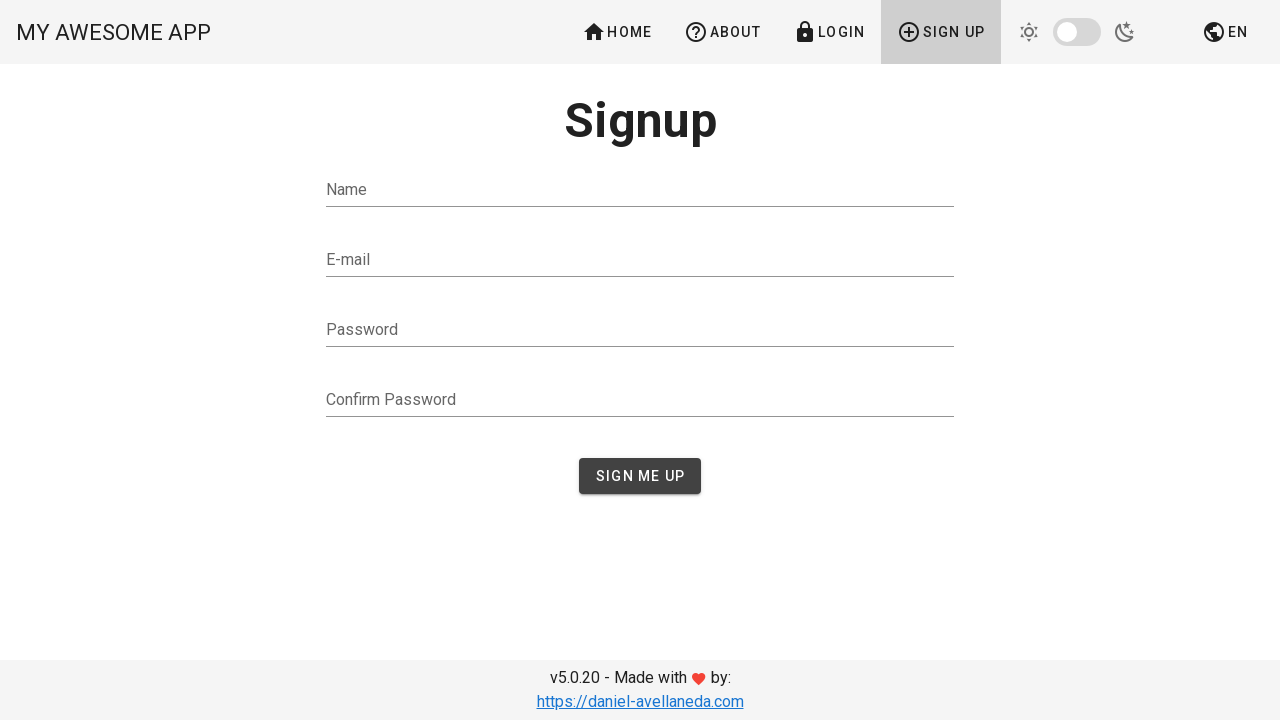

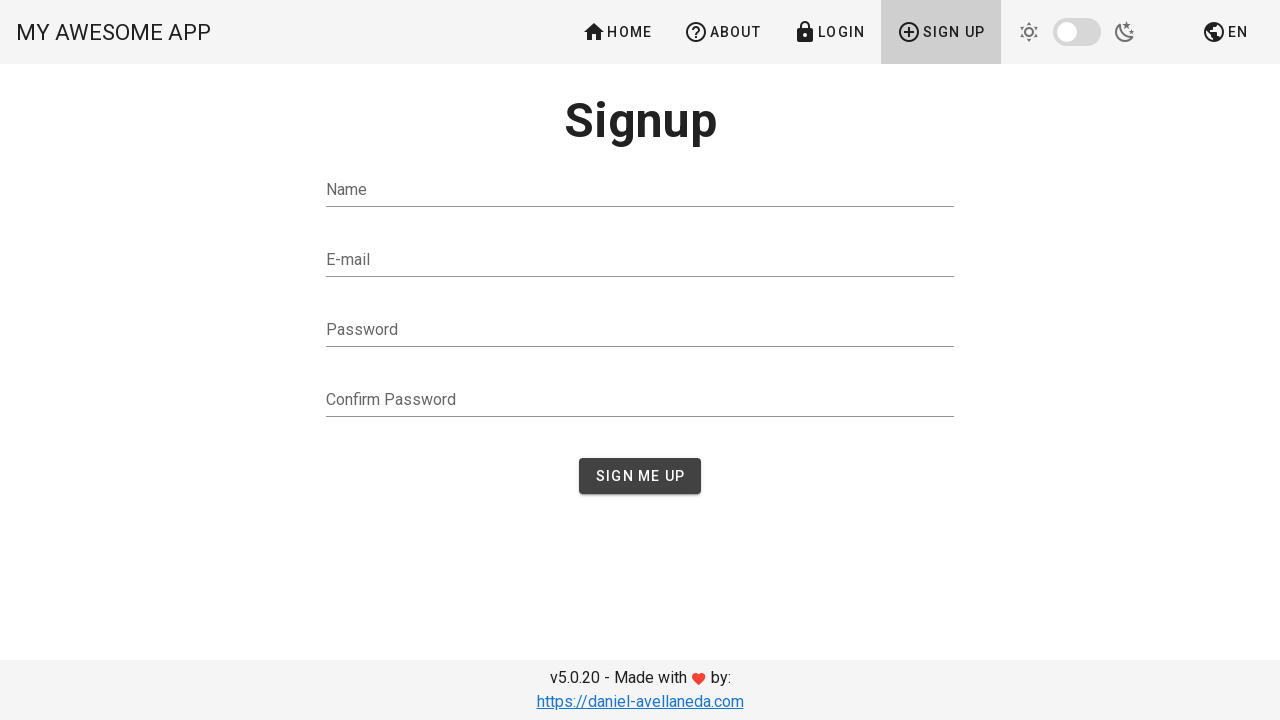